Searches for an existing product on the Pernambucanas website and verifies that the product is found

Starting URL: https://www.pernambucanas.com.br/

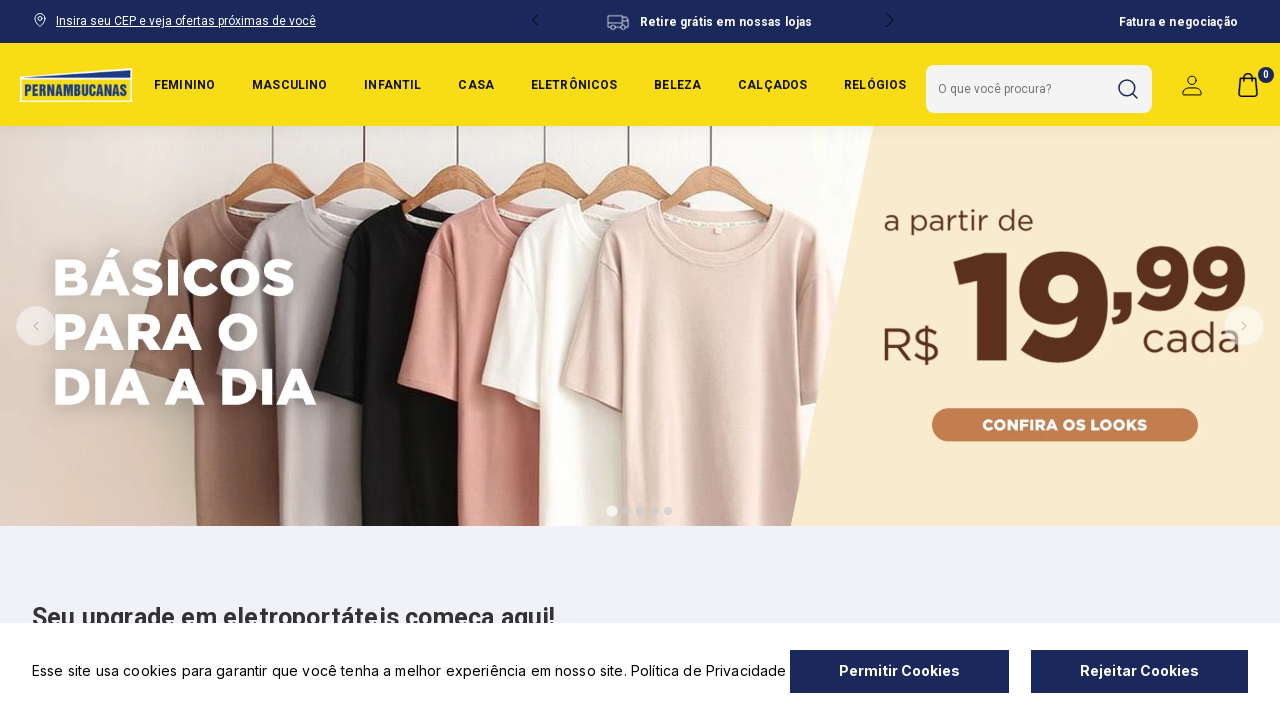

Located search input field on Pernambucanas website
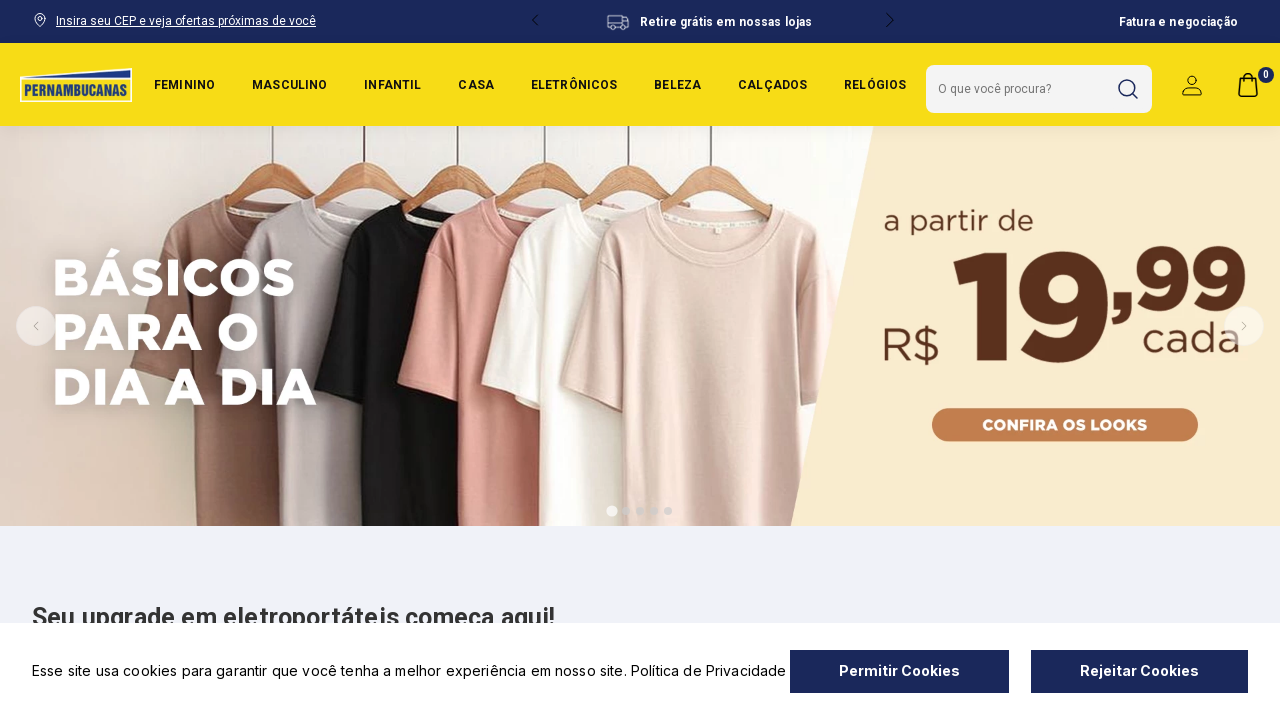

Filled search box with product name 'Almofada de Formato Gato Oculos'
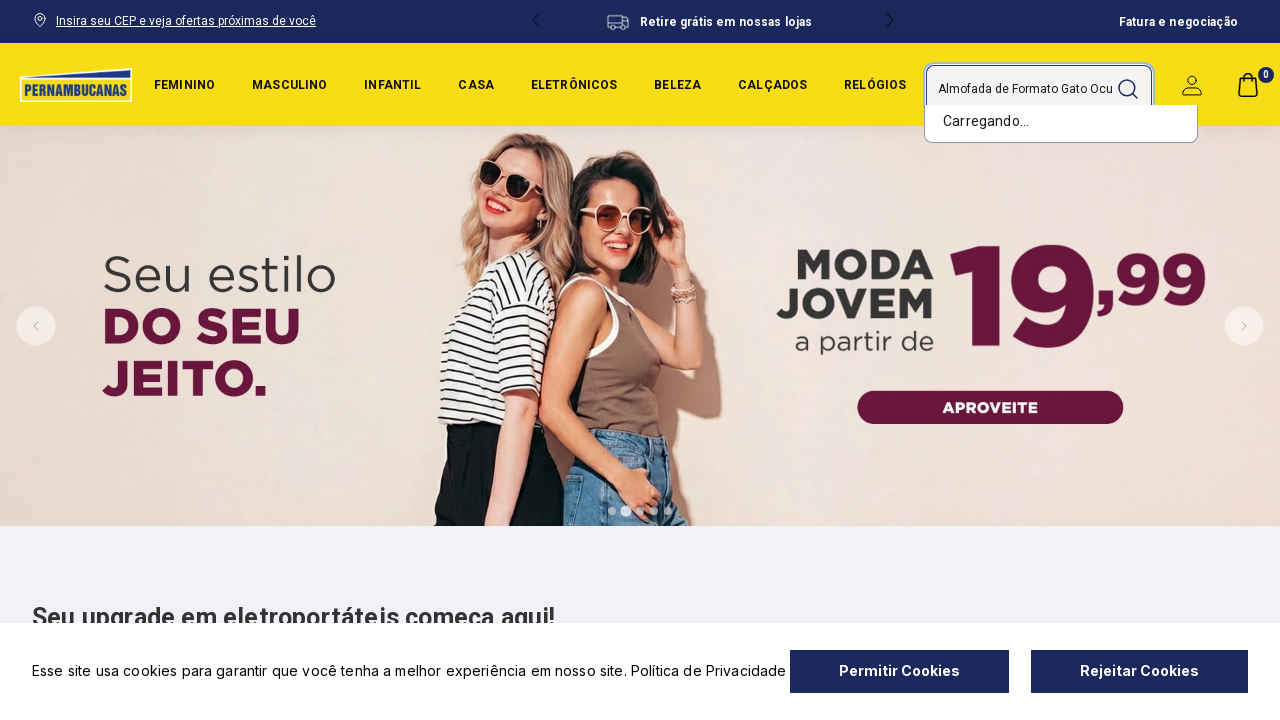

Pressed Enter to submit product search
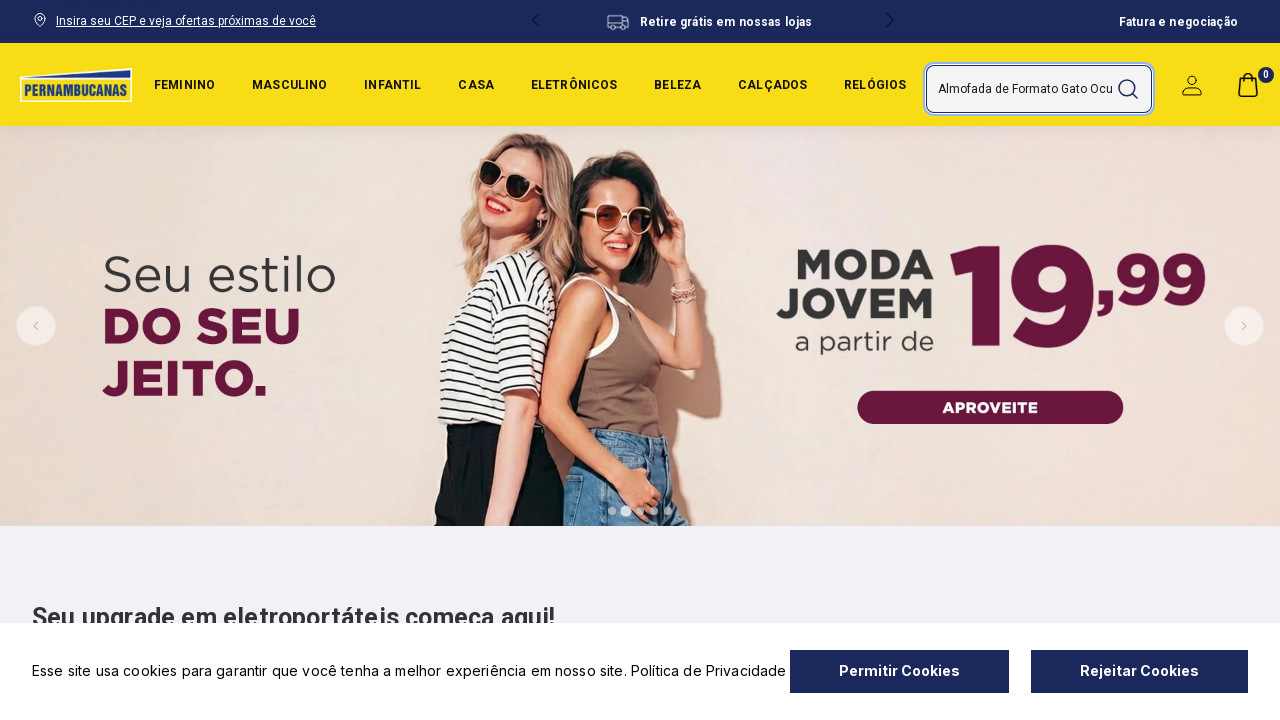

Search results loaded successfully with product items displayed
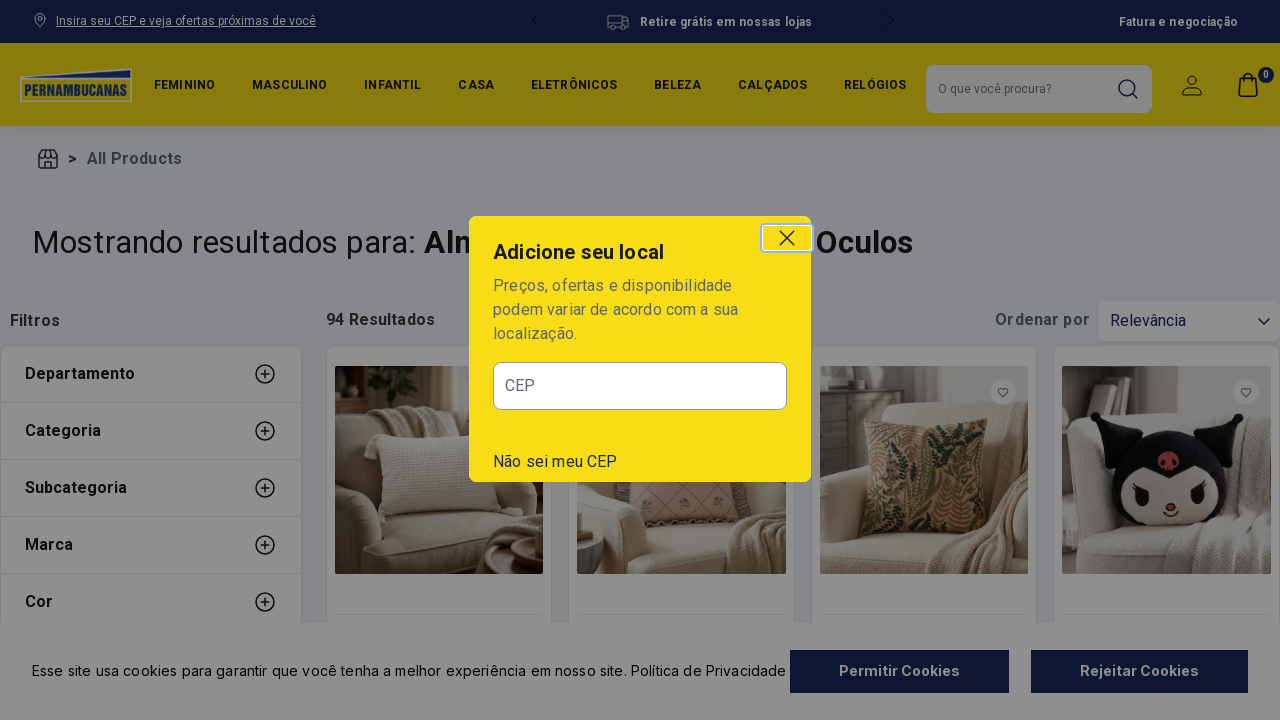

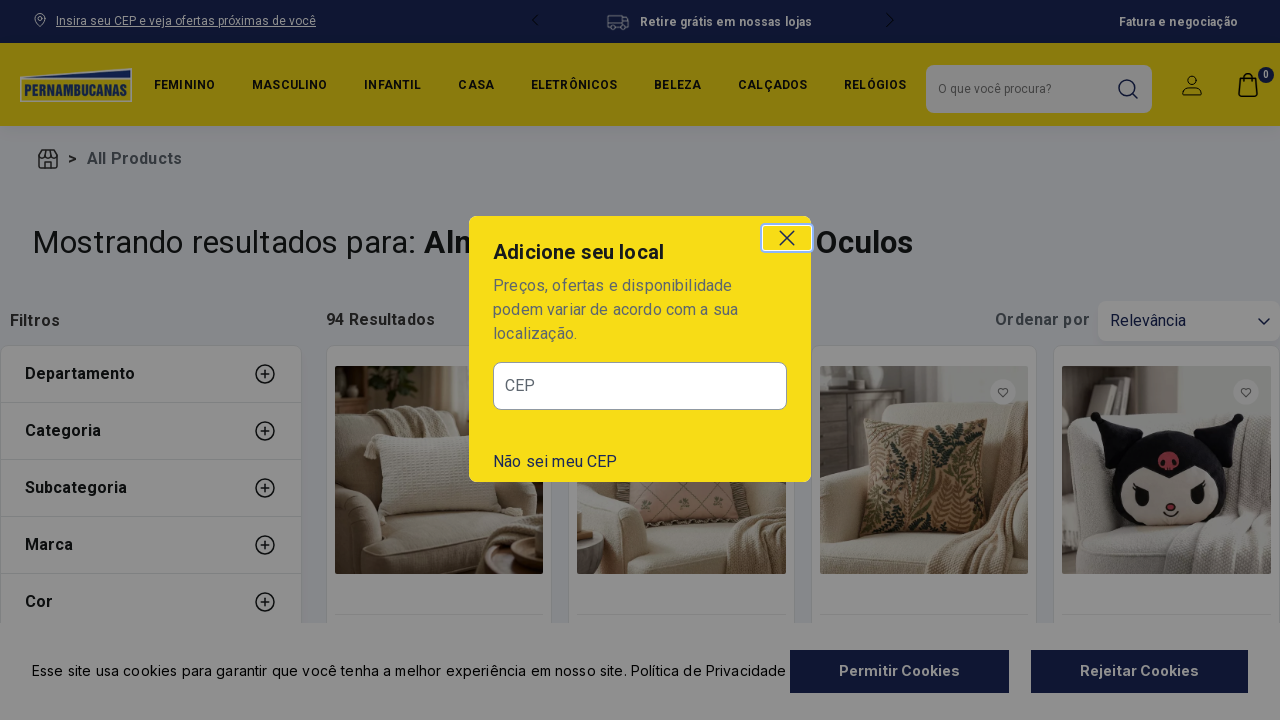